Tests JavaScript alert handling by navigating to the alerts demo page and interacting with an alert dialog

Starting URL: https://the-internet.herokuapp.com/javascript_alerts

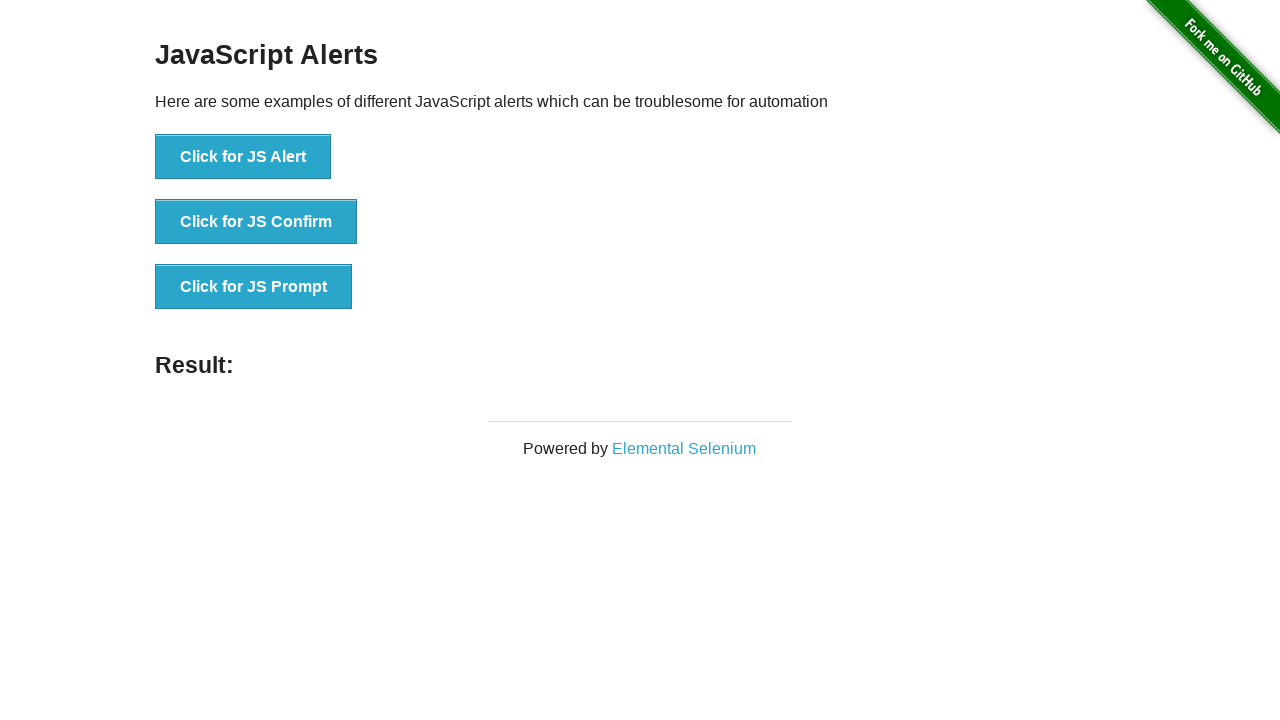

Clicked button to trigger JavaScript alert at (243, 157) on button[onclick='jsAlert()']
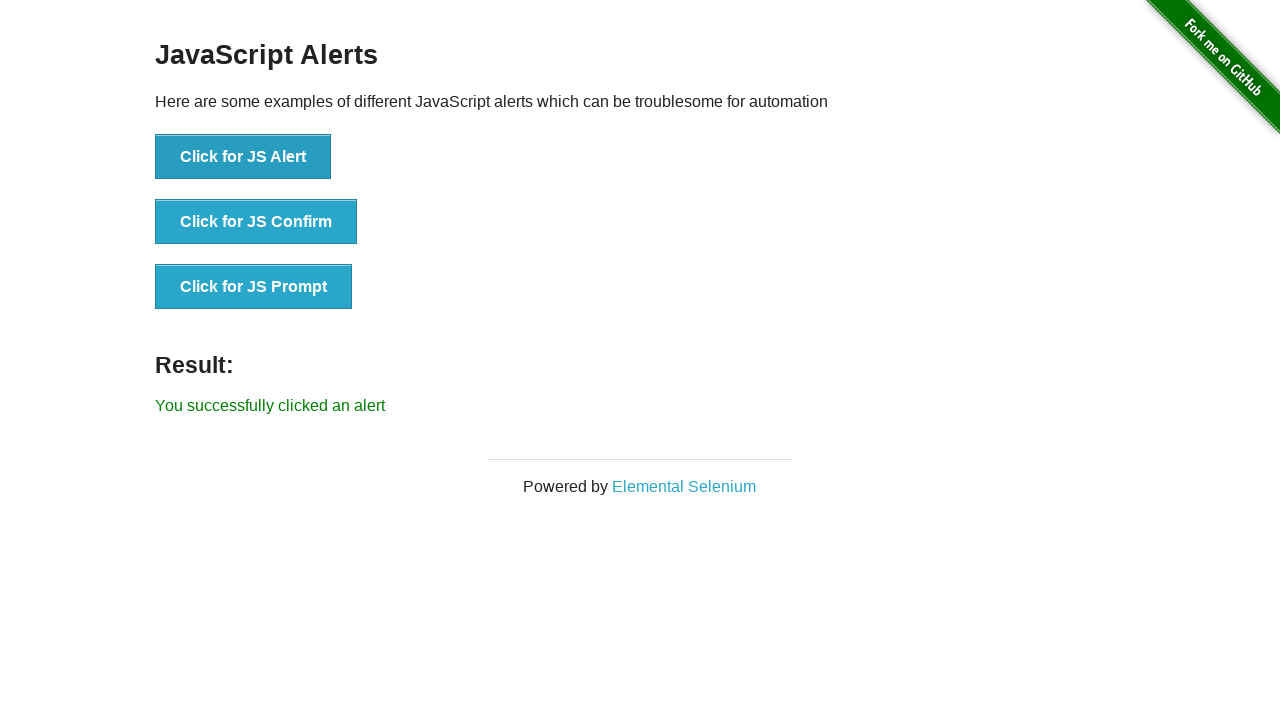

Set up dialog handler to accept alert
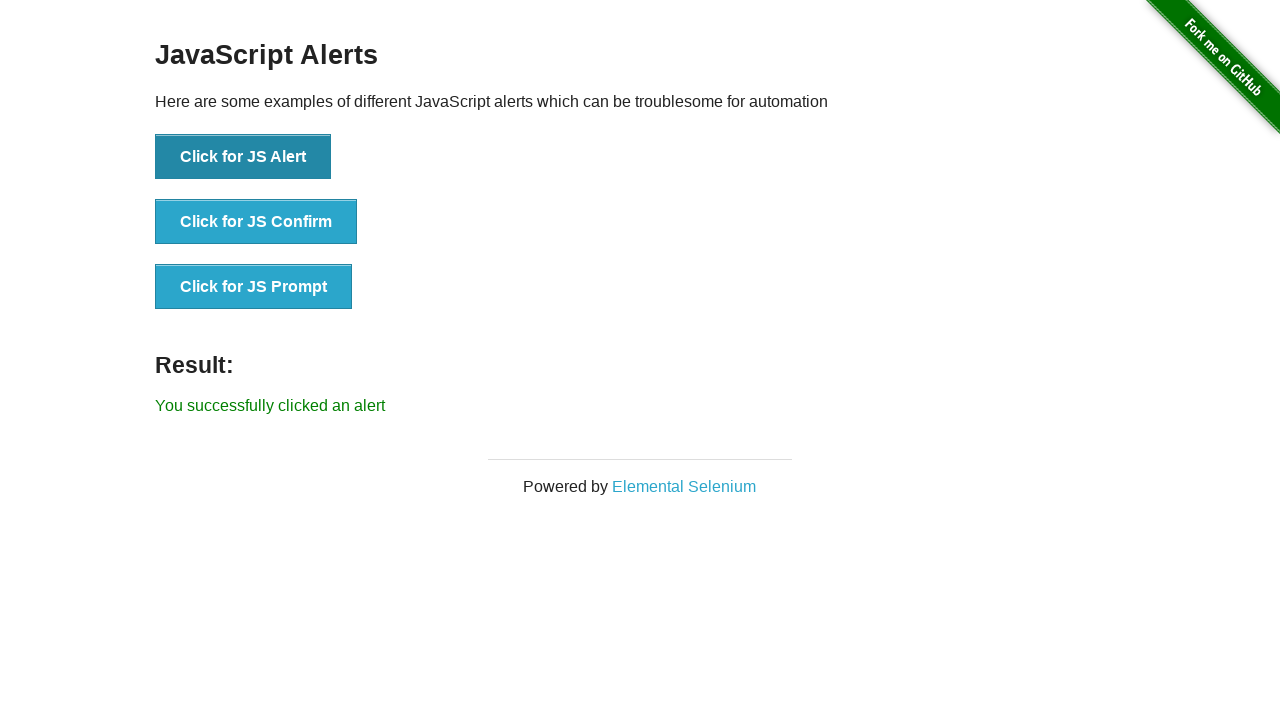

Alert was accepted and result confirmation element appeared
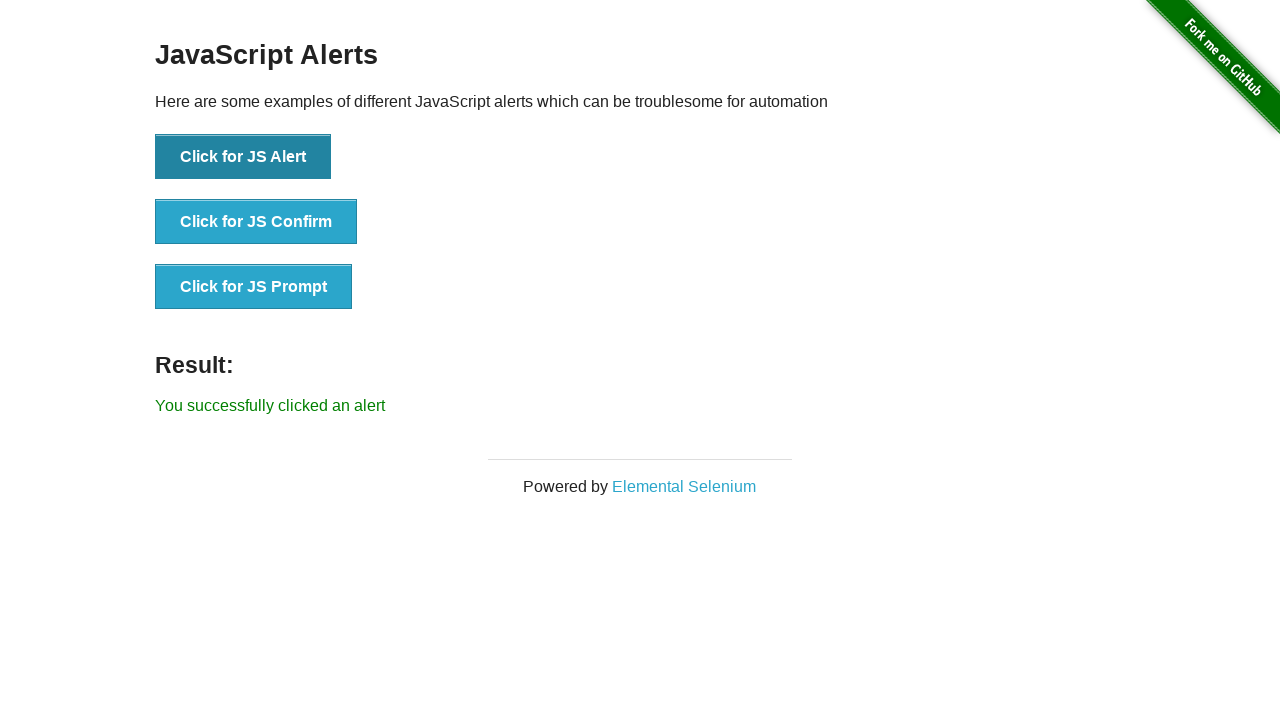

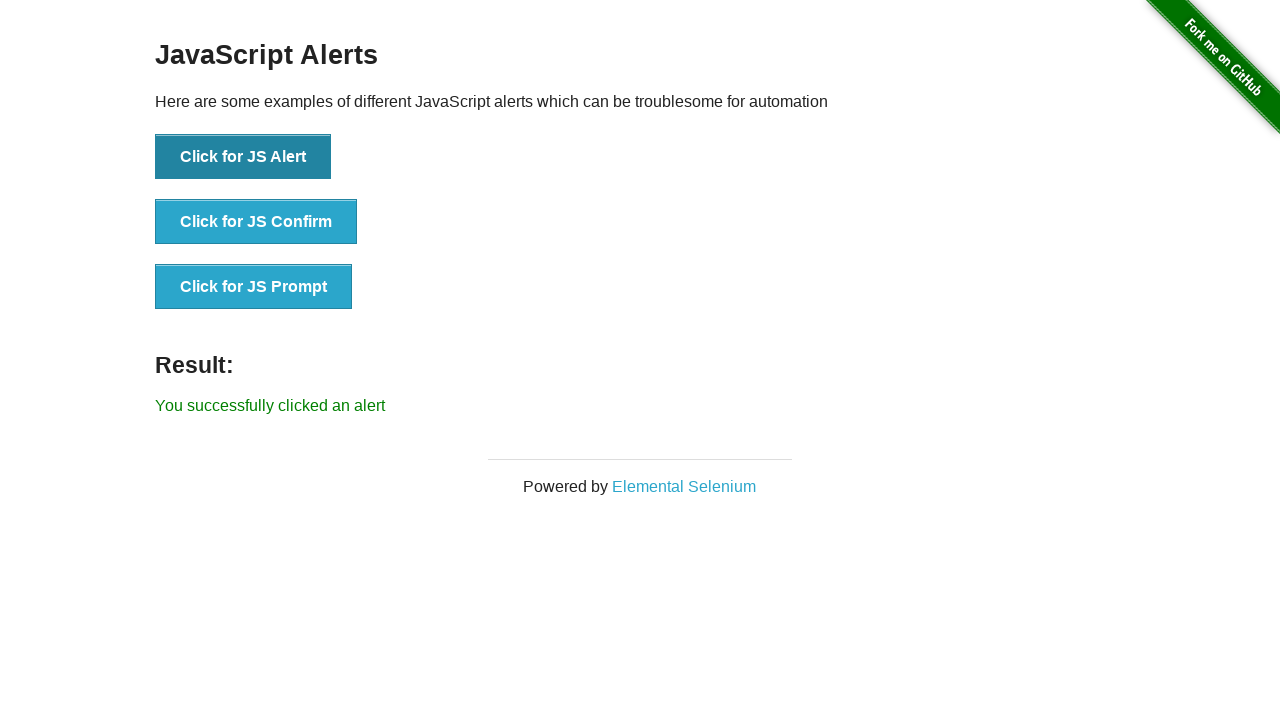